Tests the autocomplete/autosuggest dropdown functionality by typing a partial country name, selecting a matching suggestion from the dropdown list, and verifying the selection was applied correctly.

Starting URL: https://rahulshettyacademy.com/dropdownsPractise/

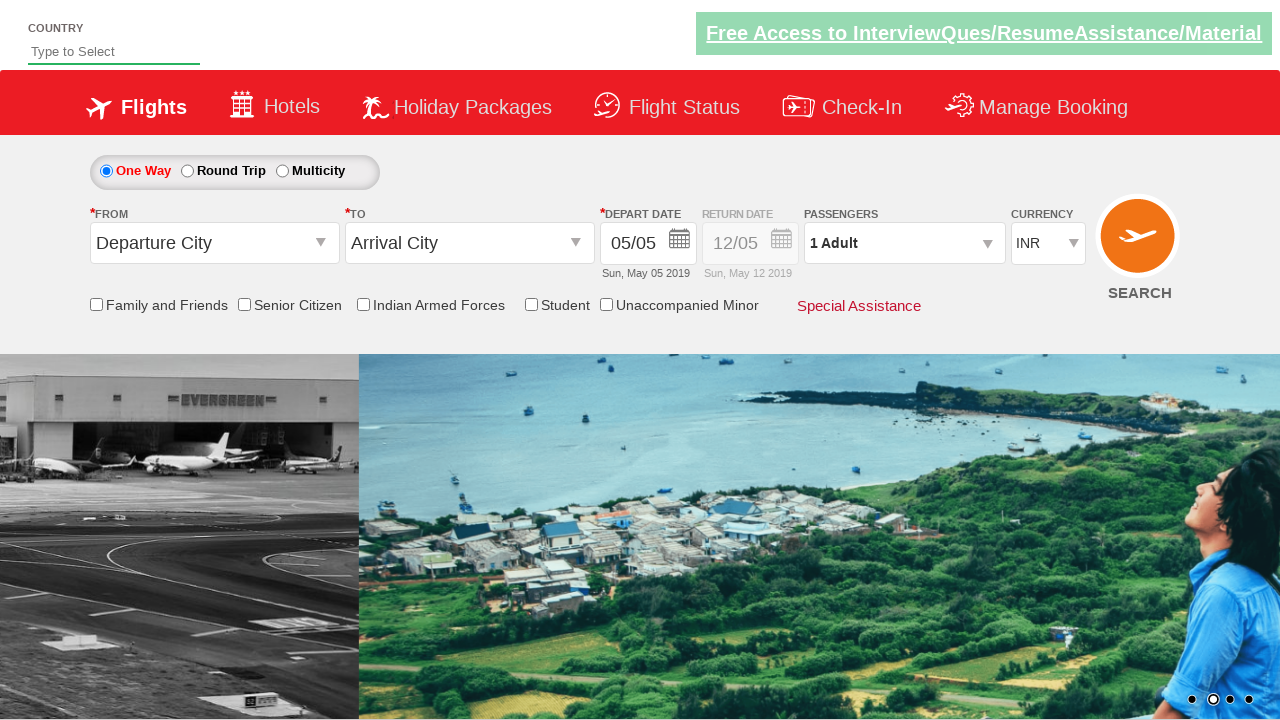

Typed 'ind' in autosuggest field to trigger dropdown on #autosuggest
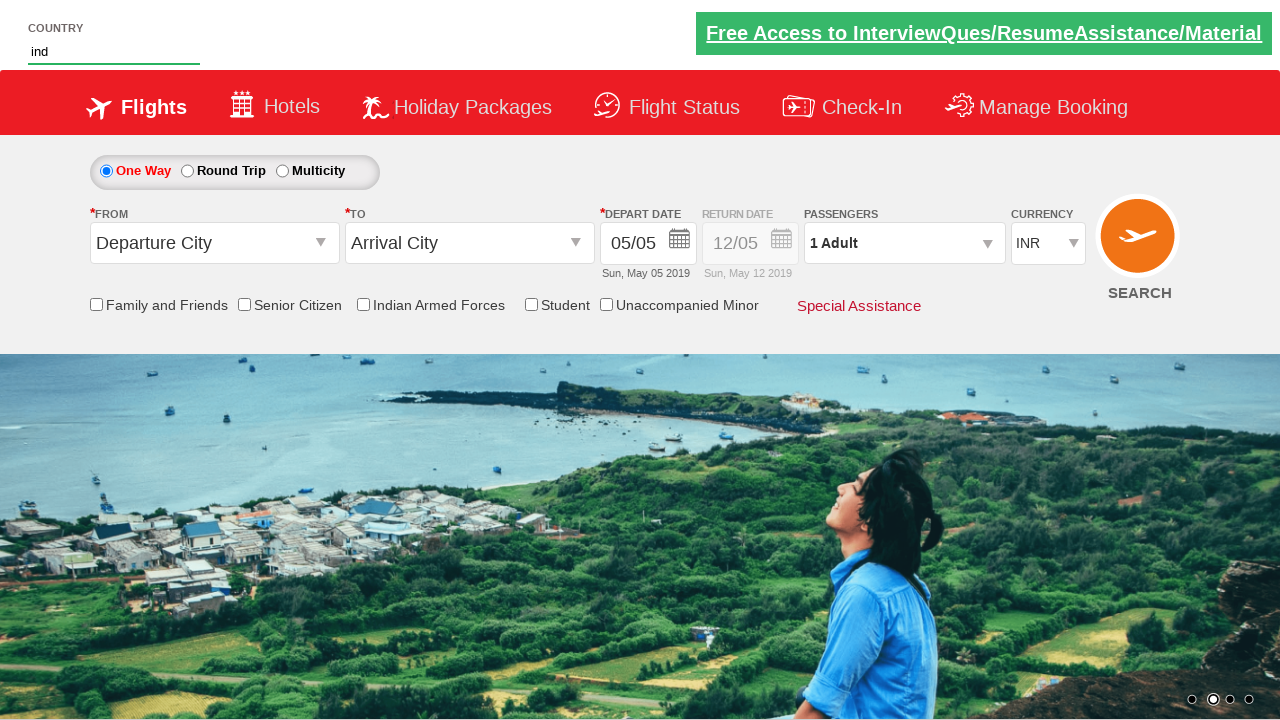

Autocomplete suggestions dropdown appeared
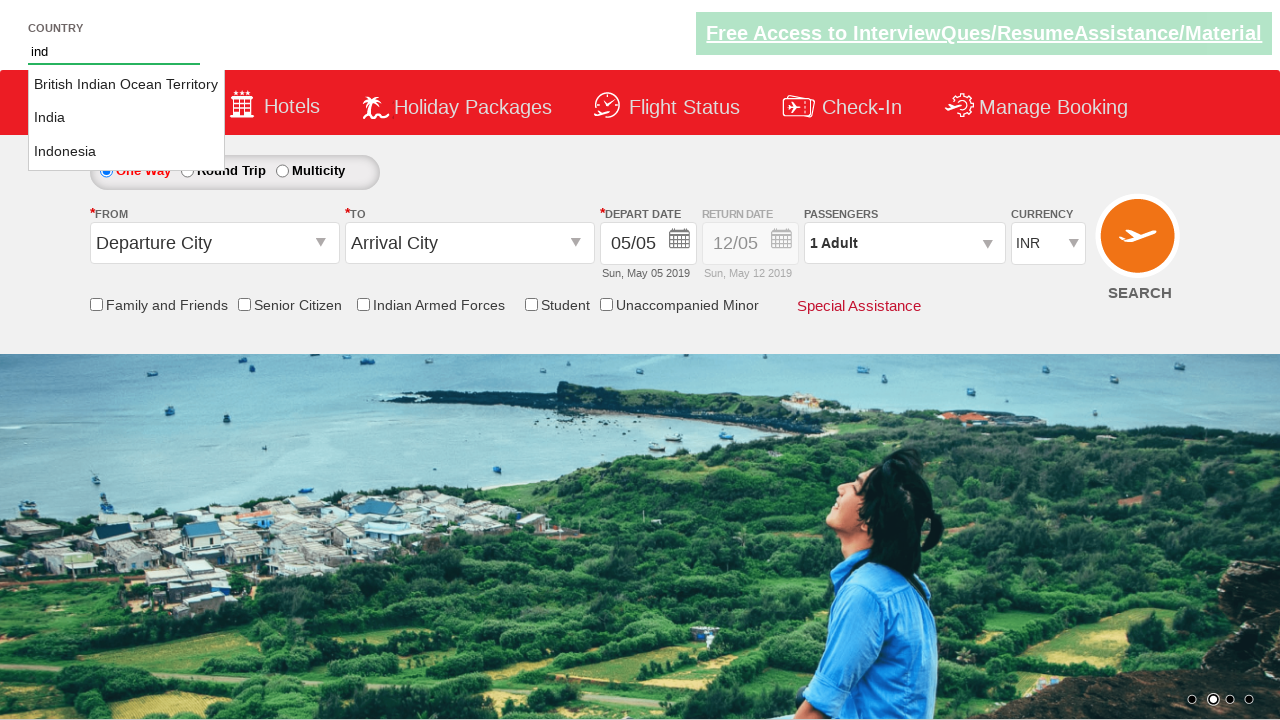

Clicked on 'India' suggestion from dropdown at (126, 118) on li.ui-menu-item a >> nth=1
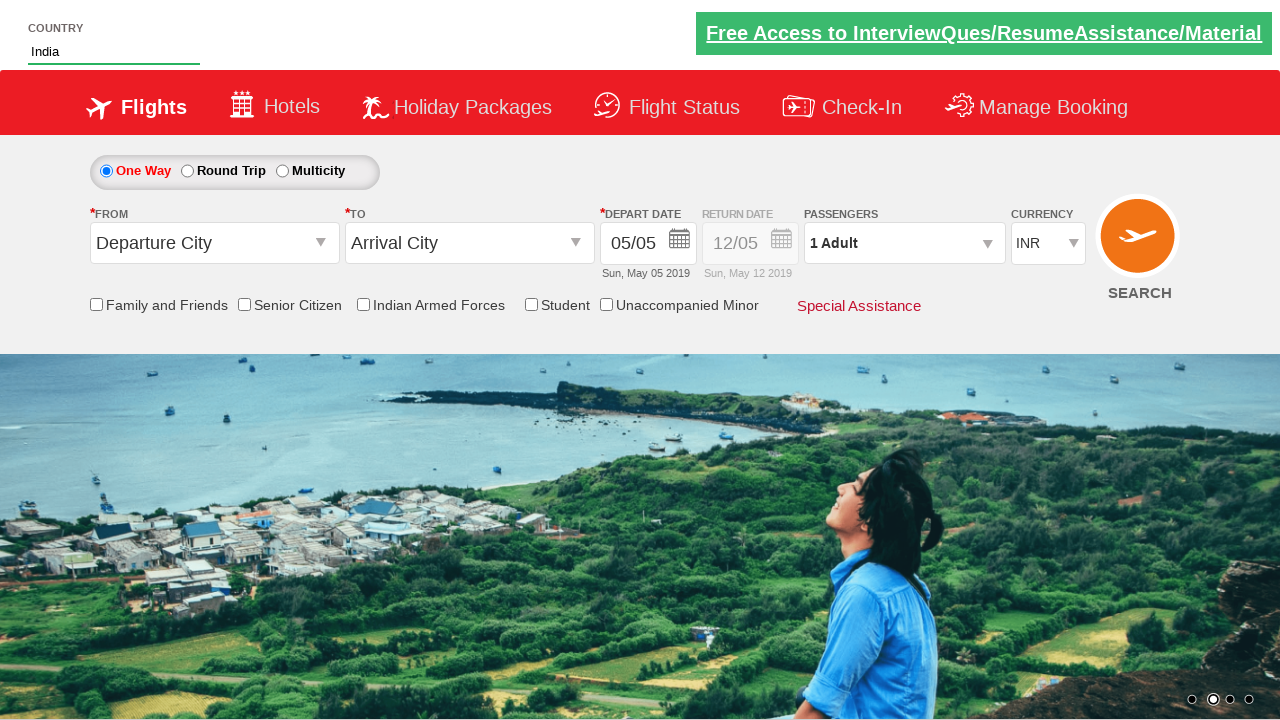

Verified that autosuggest field contains 'India'
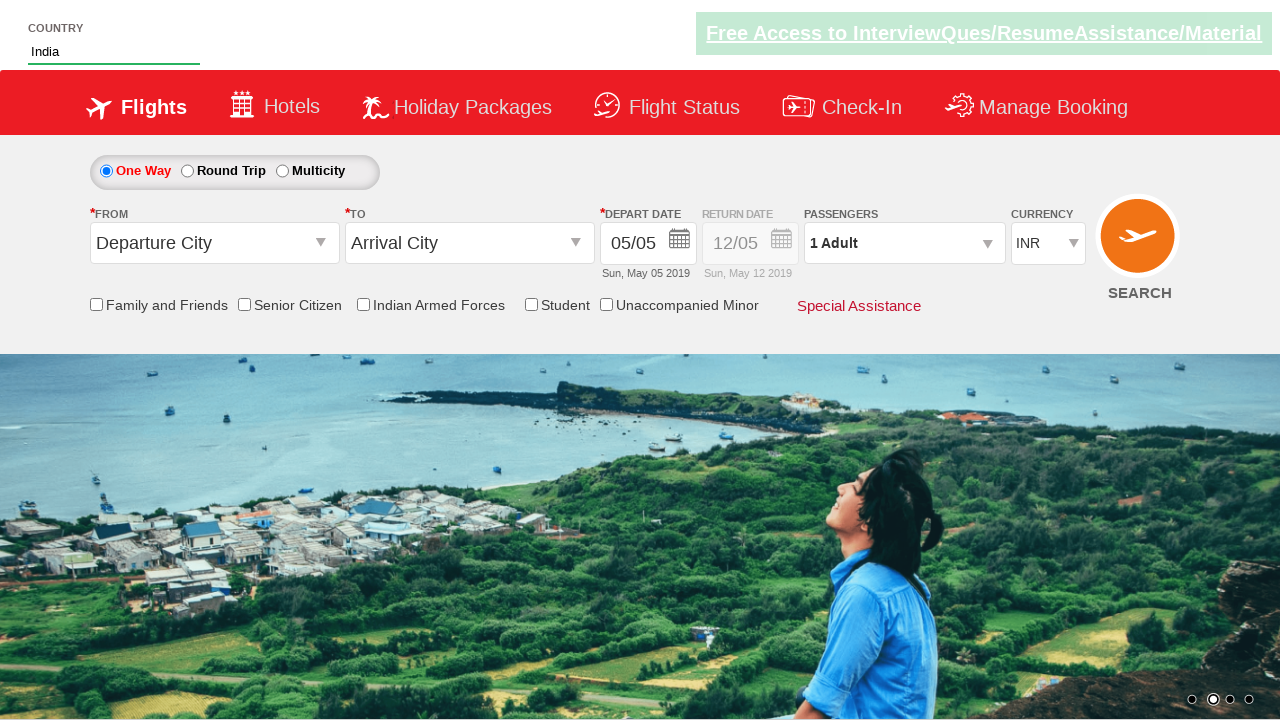

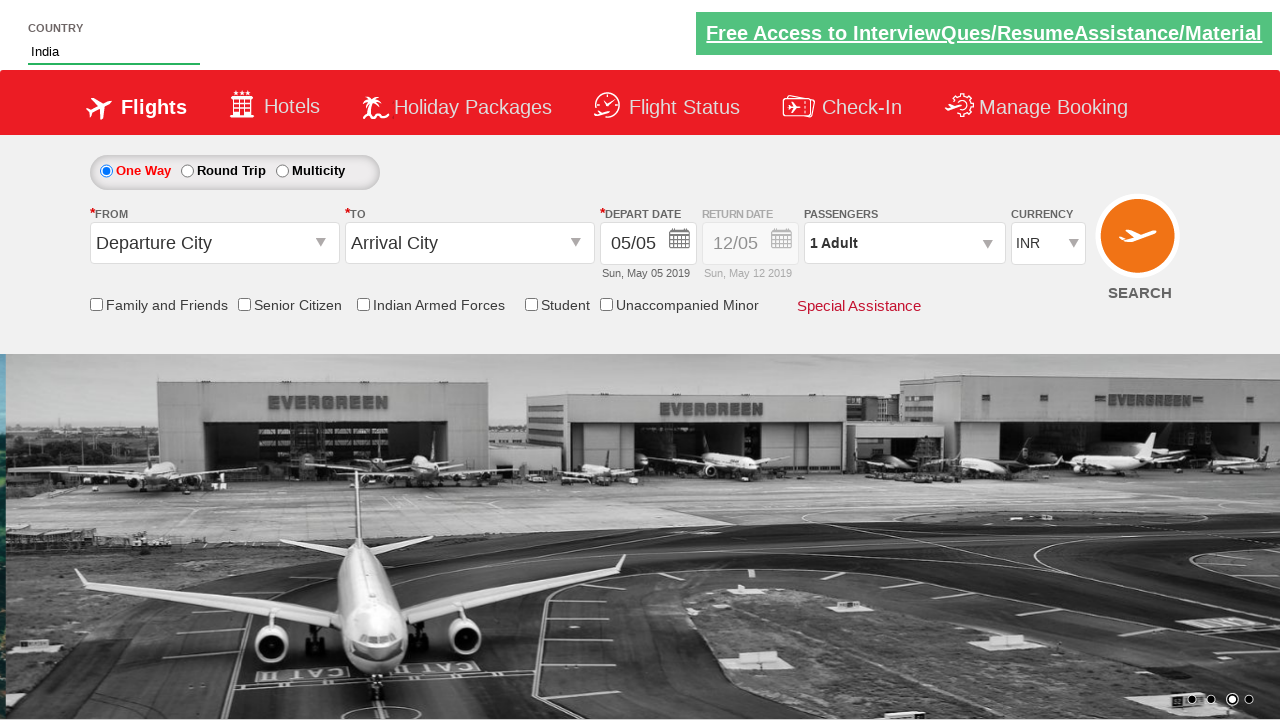